Tests accessing text content from an element inside a shadow DOM using JavaScript execution

Starting URL: http://watir.com/examples/shadow_dom.html

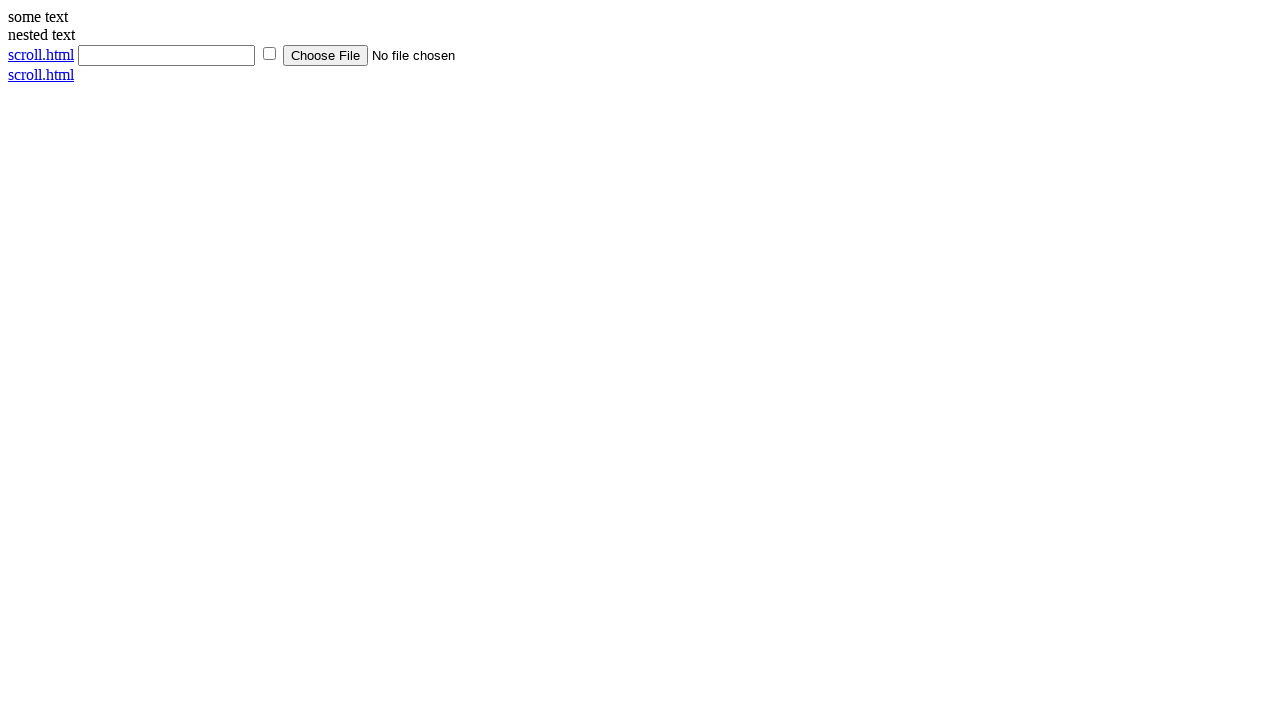

Navigated to shadow DOM example page
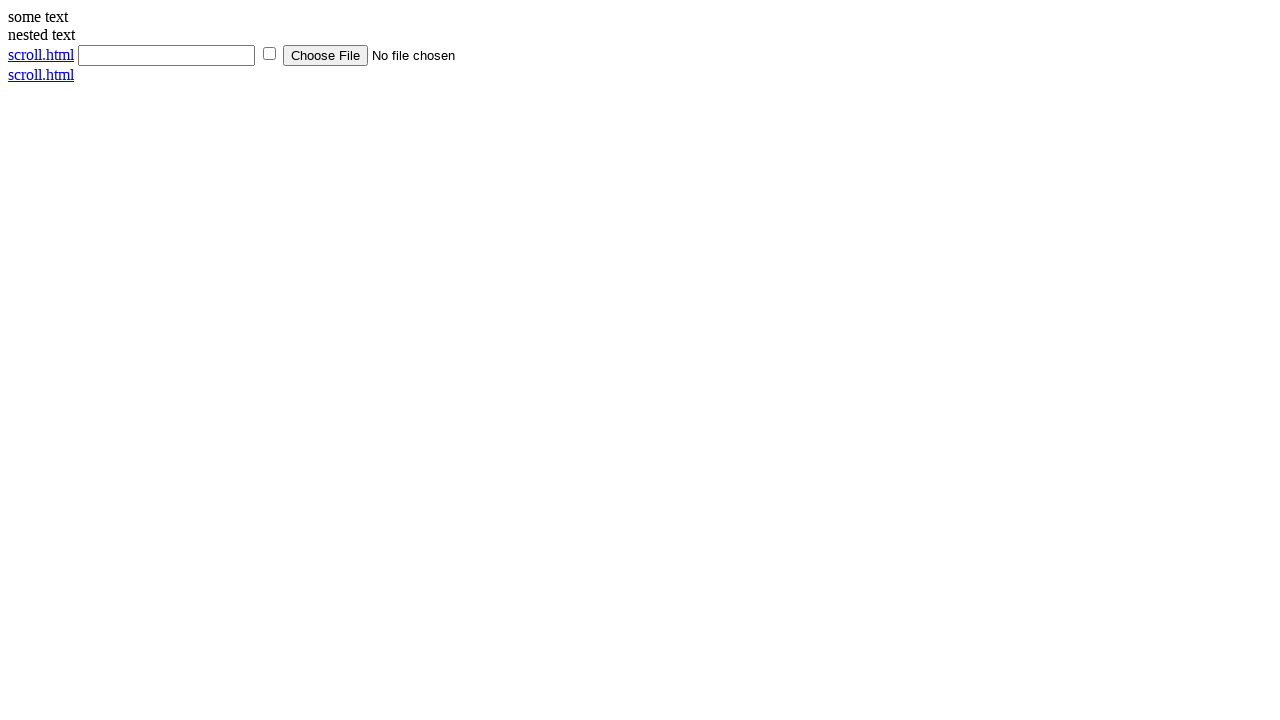

Executed JavaScript to access text content from element inside shadow DOM
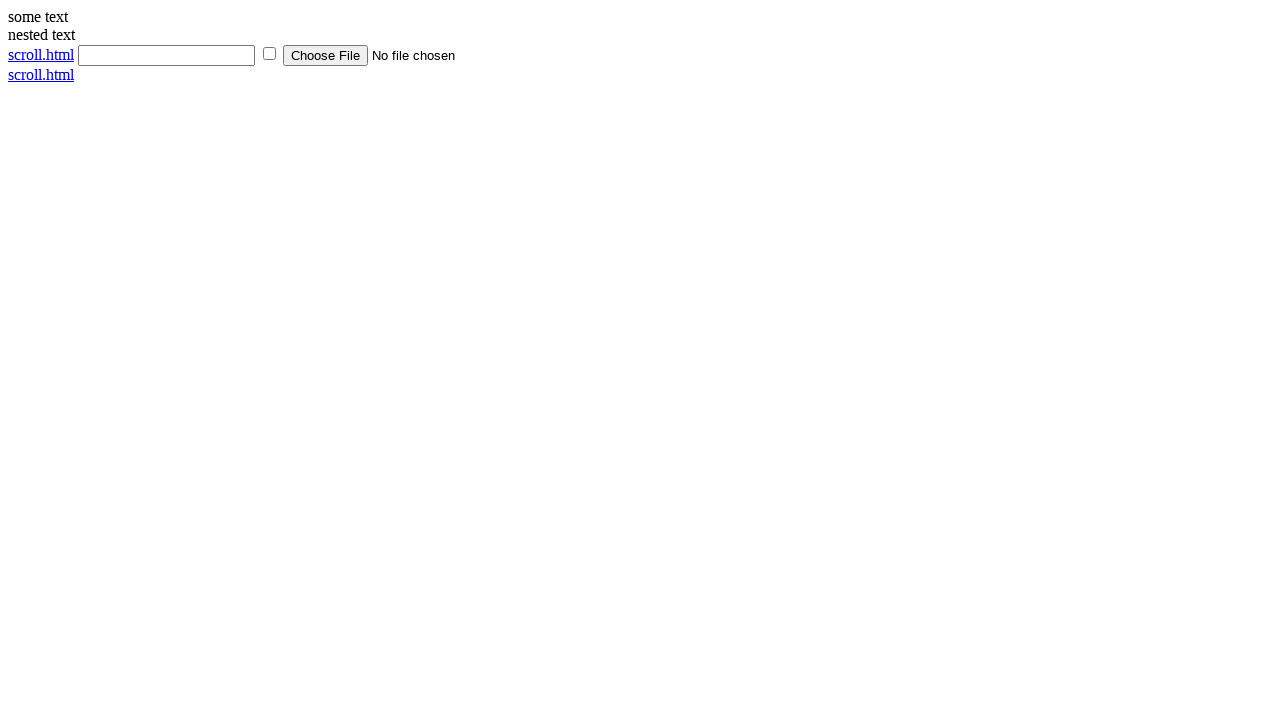

Retrieved shadow DOM element text: some text
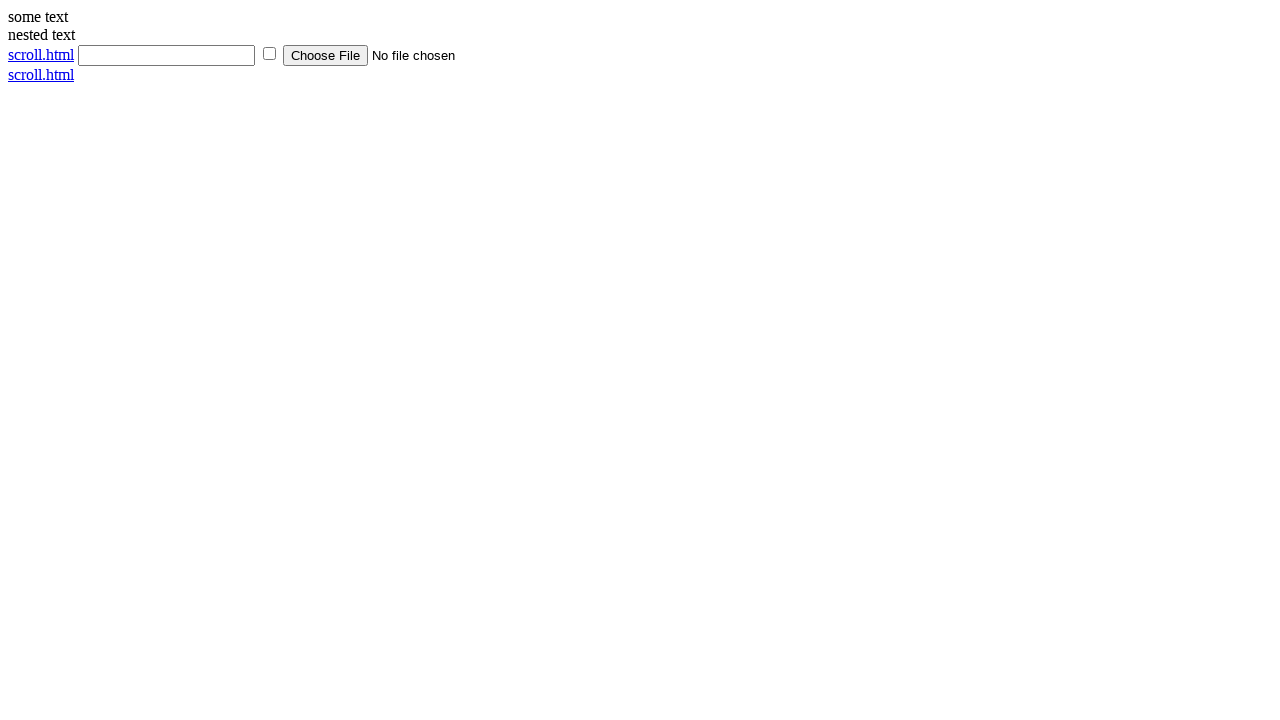

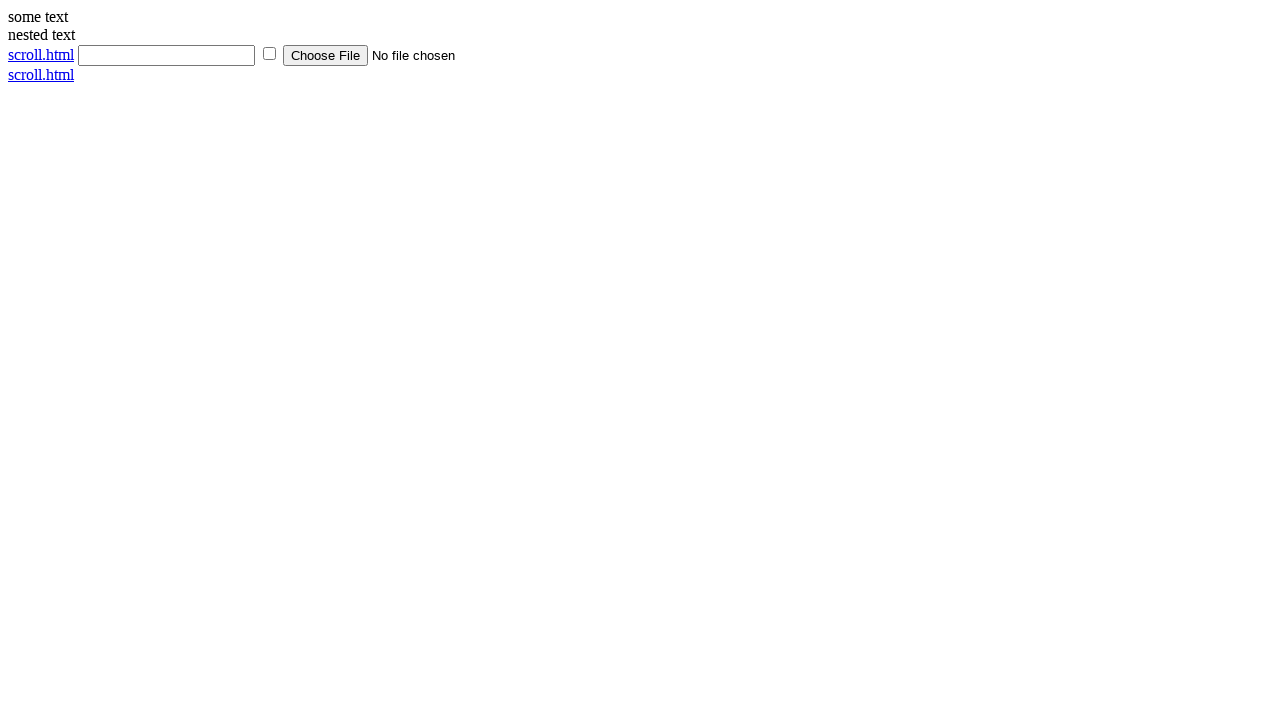